Tests navigation to RedCard debit application by clicking the RedCard link and then the Apply for debit link

Starting URL: http://www.target.com

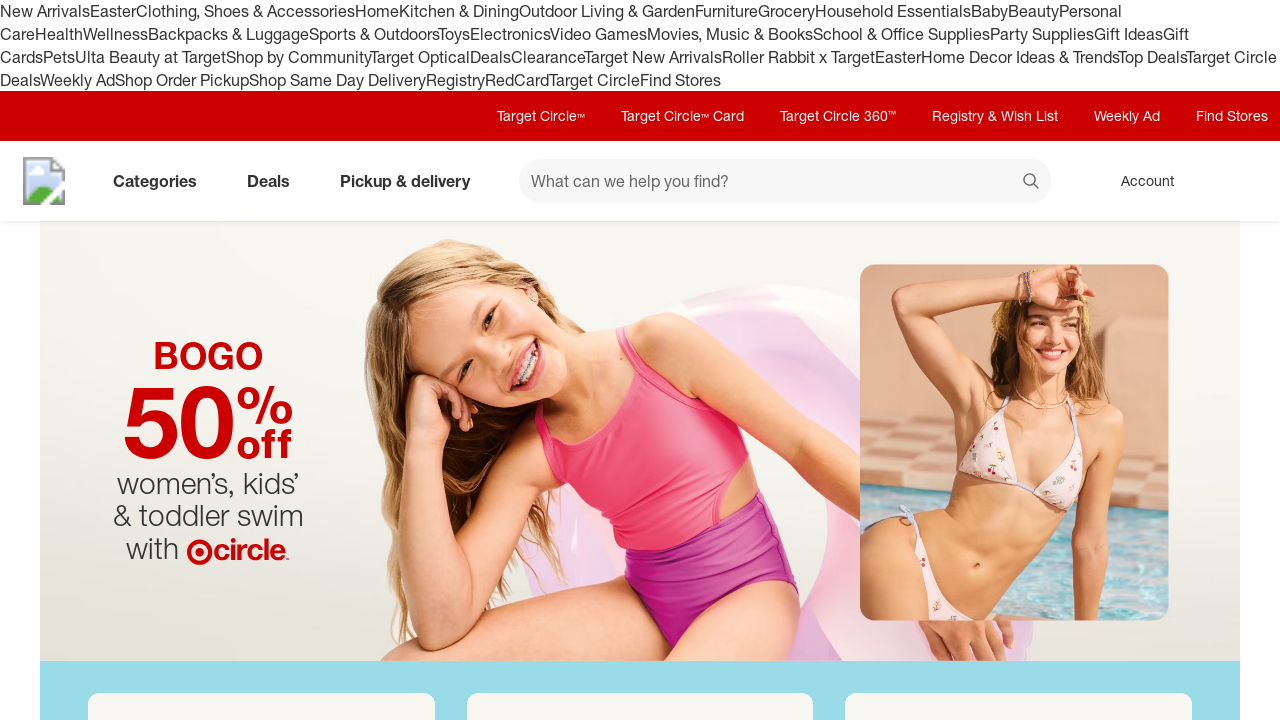

Page loaded with domcontentloaded state
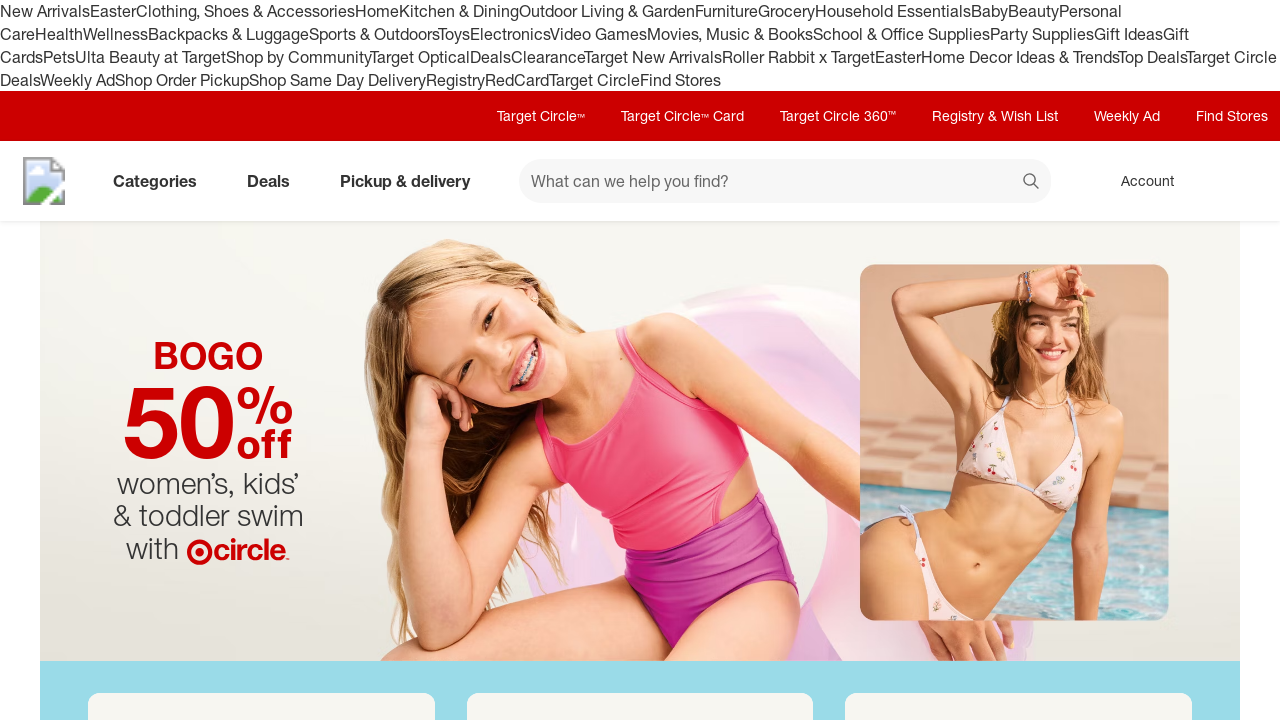

Clicked on RedCard link at (517, 80) on a:has-text('RedCard')
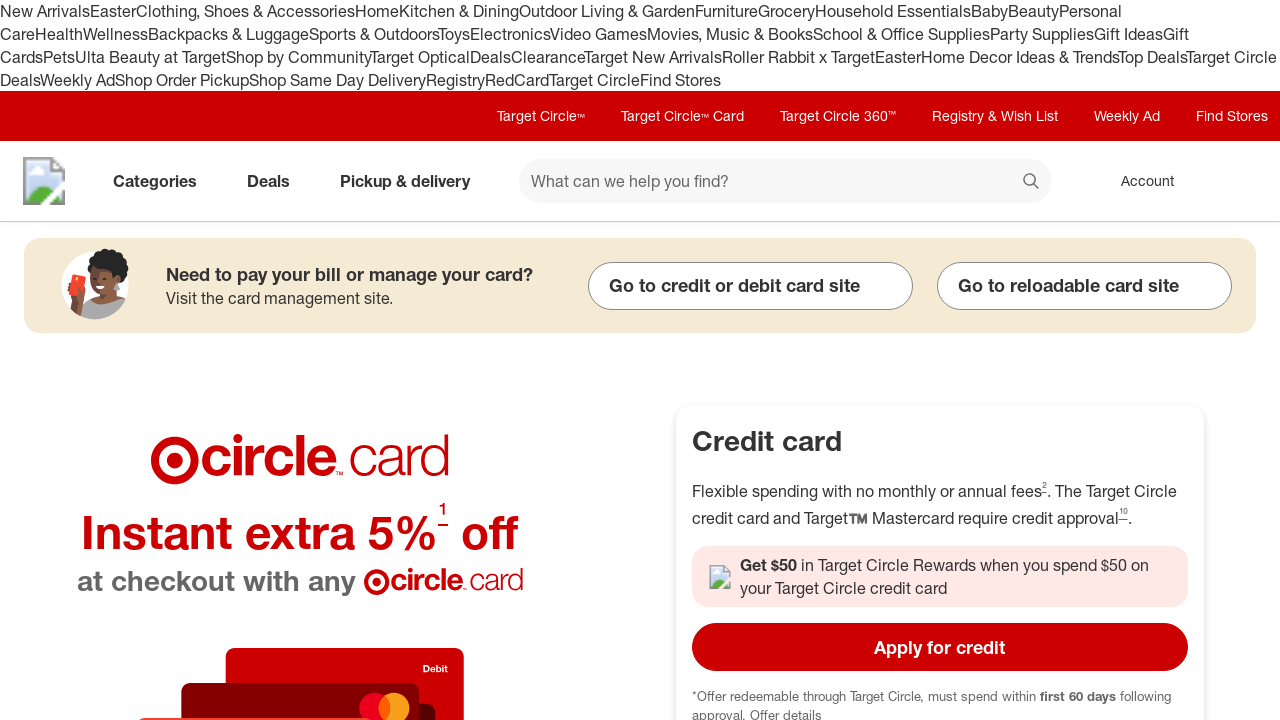

RedCard page loaded with domcontentloaded state
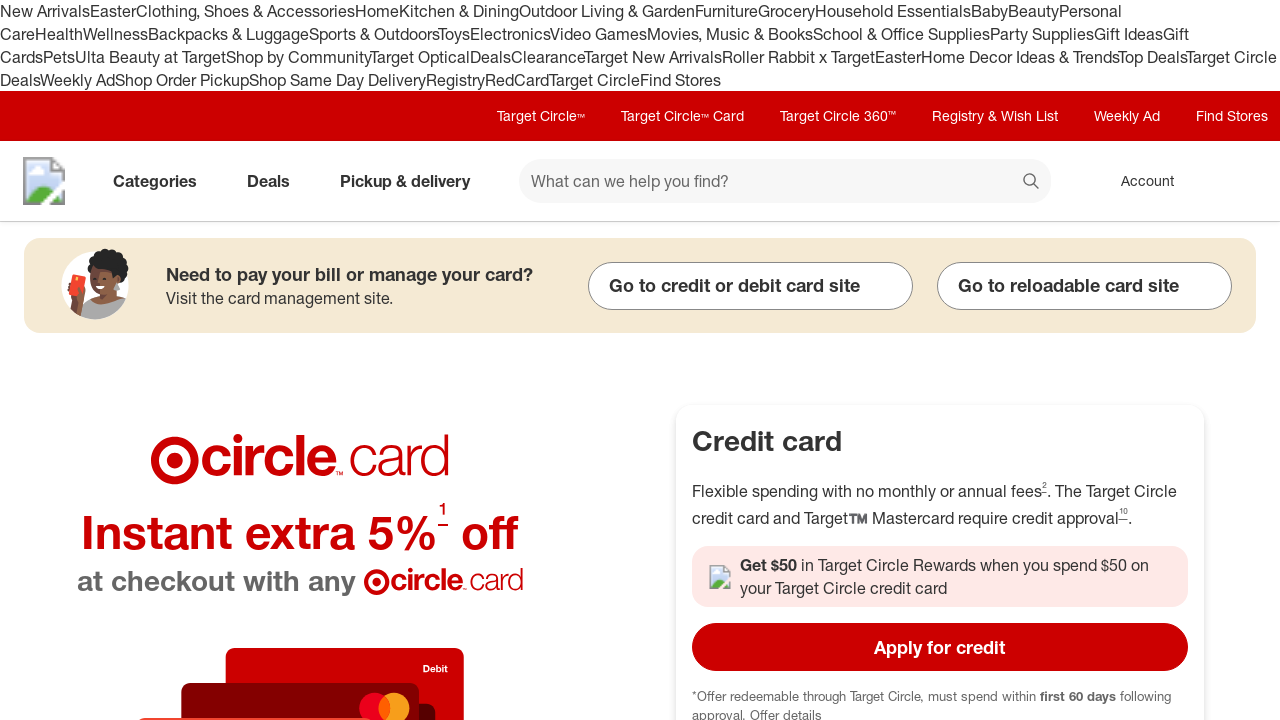

Clicked on Apply for debit link at (940, 361) on a:has-text('Apply for debit')
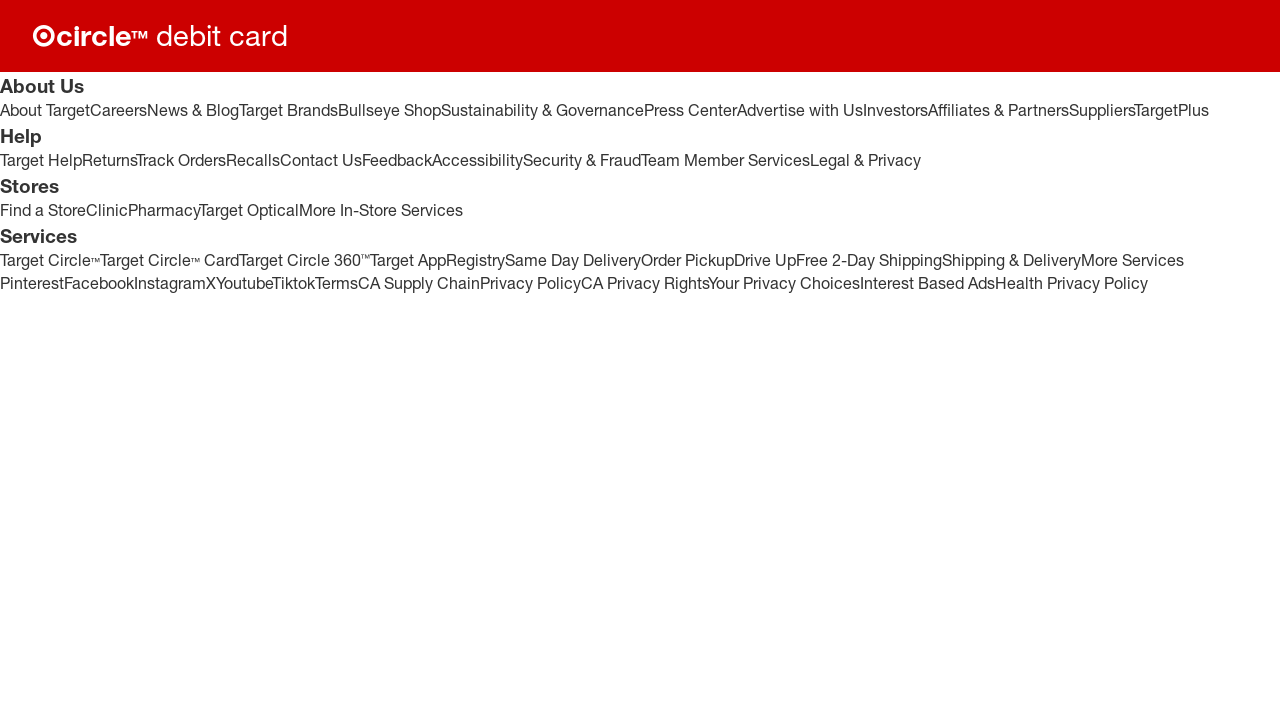

RedCard debit application page loaded with domcontentloaded state
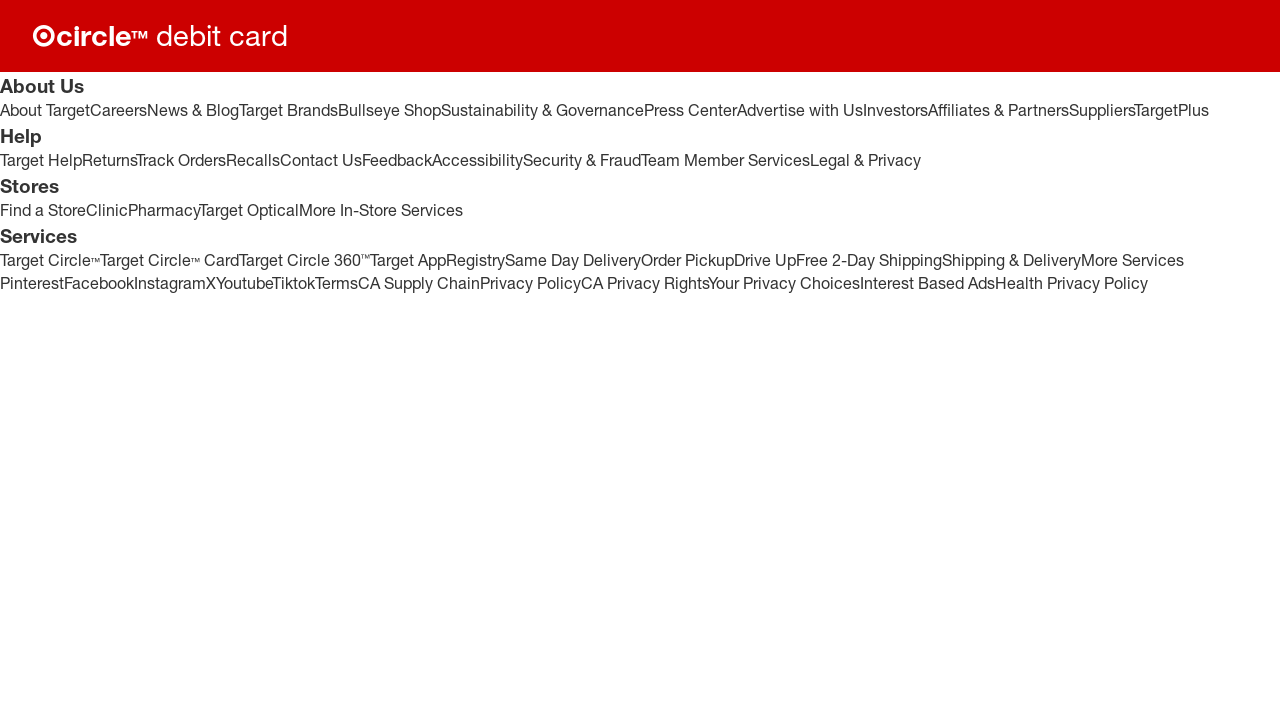

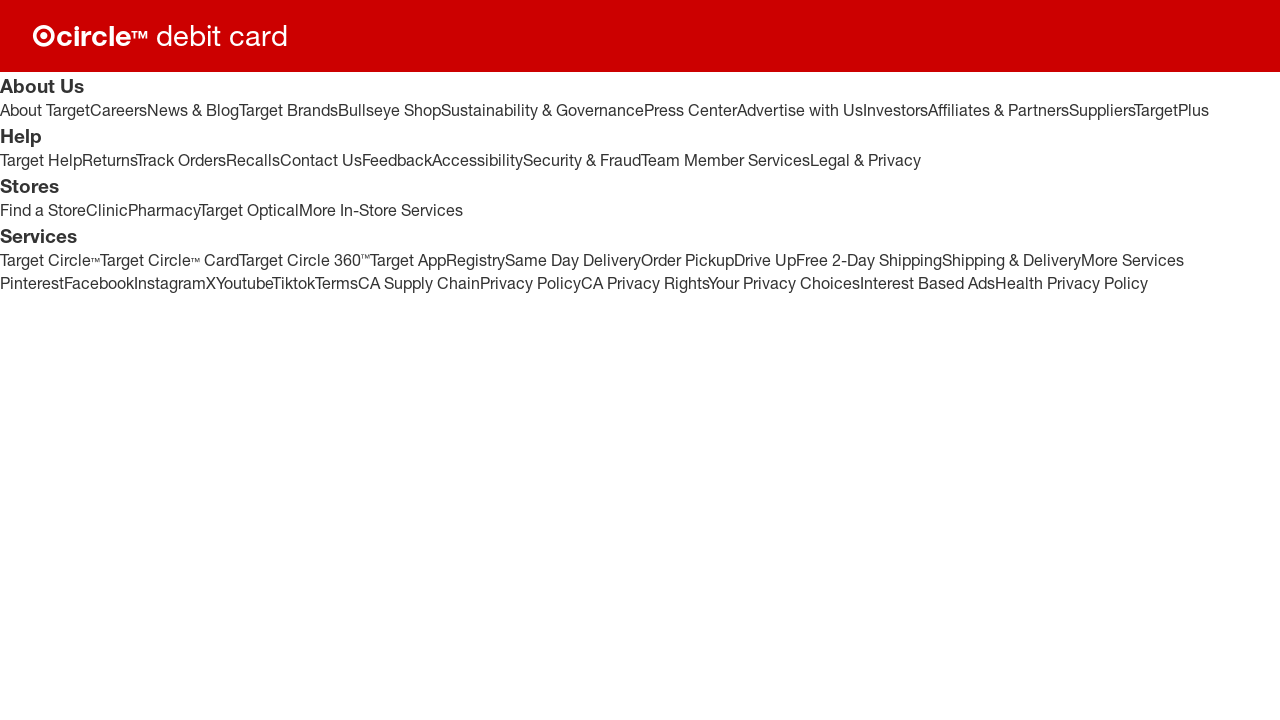